Tests the COVID-19 India dashboard by scrolling to load content, clicking on a state row to expand it and view district-level data, then scrolling again to verify the expanded content loads.

Starting URL: https://www.covid19india.org/

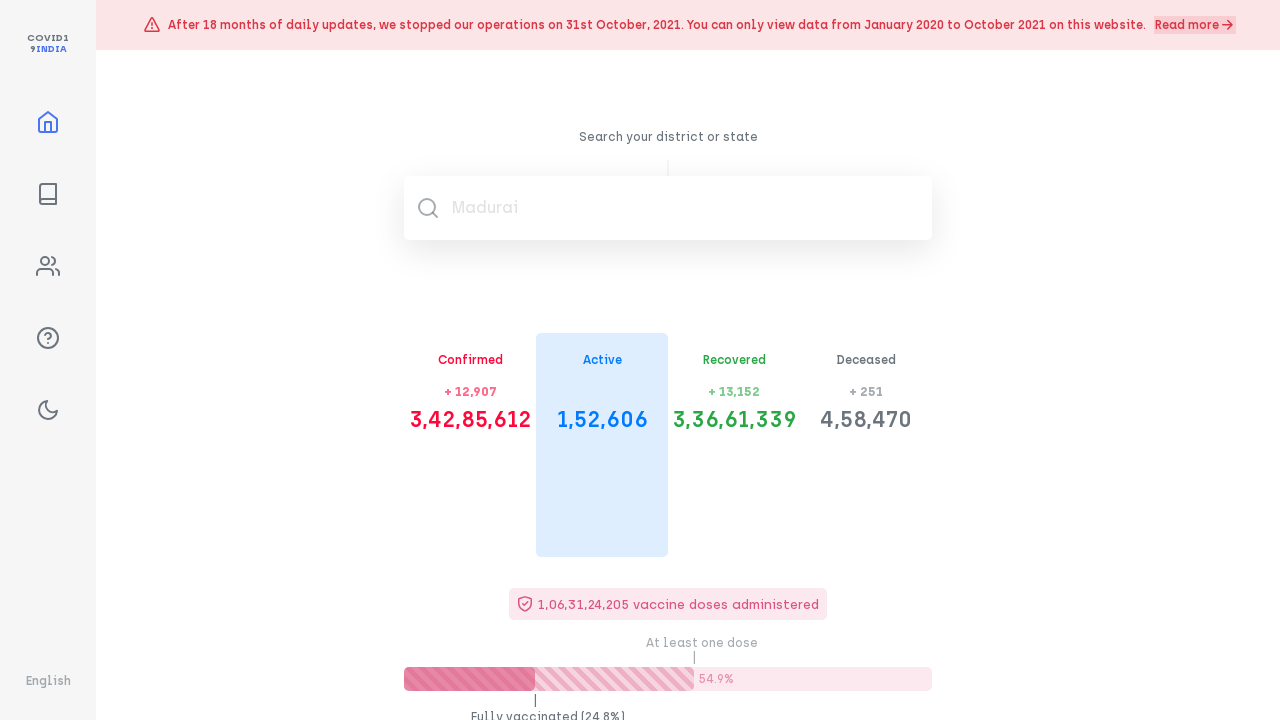

Waited for page to load - row selector found
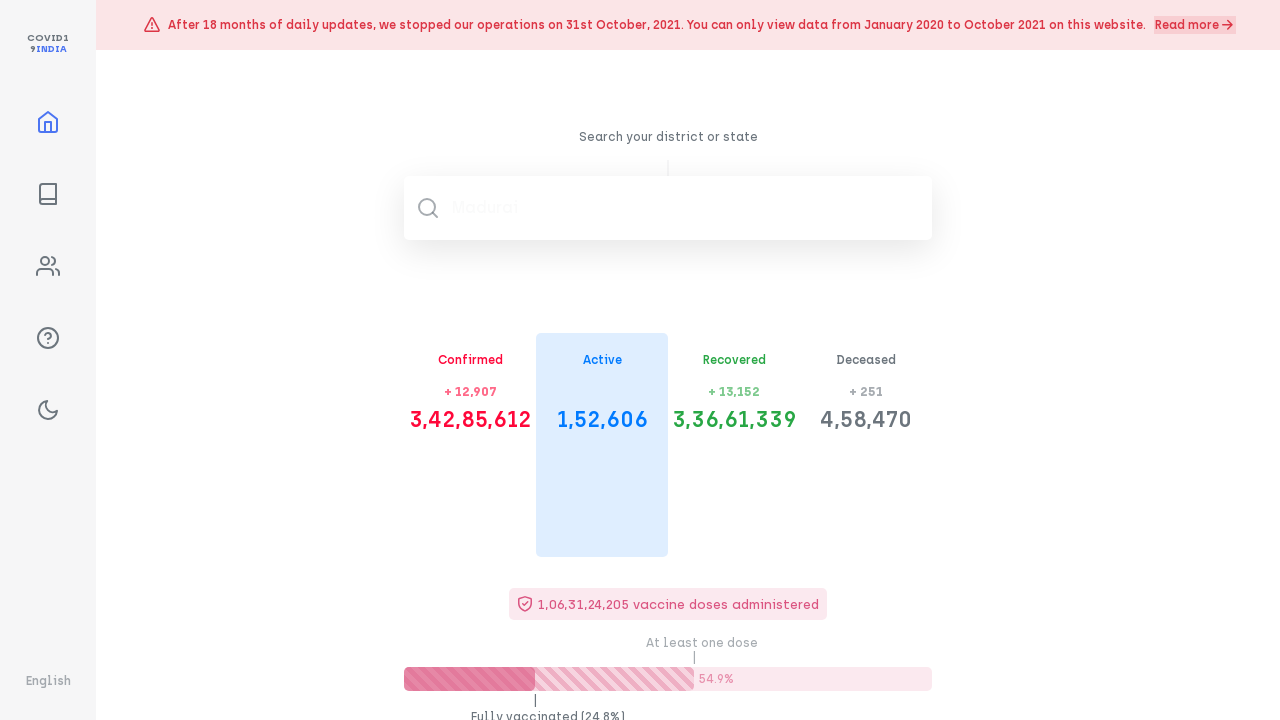

Scrolled to bottom of page to load all content
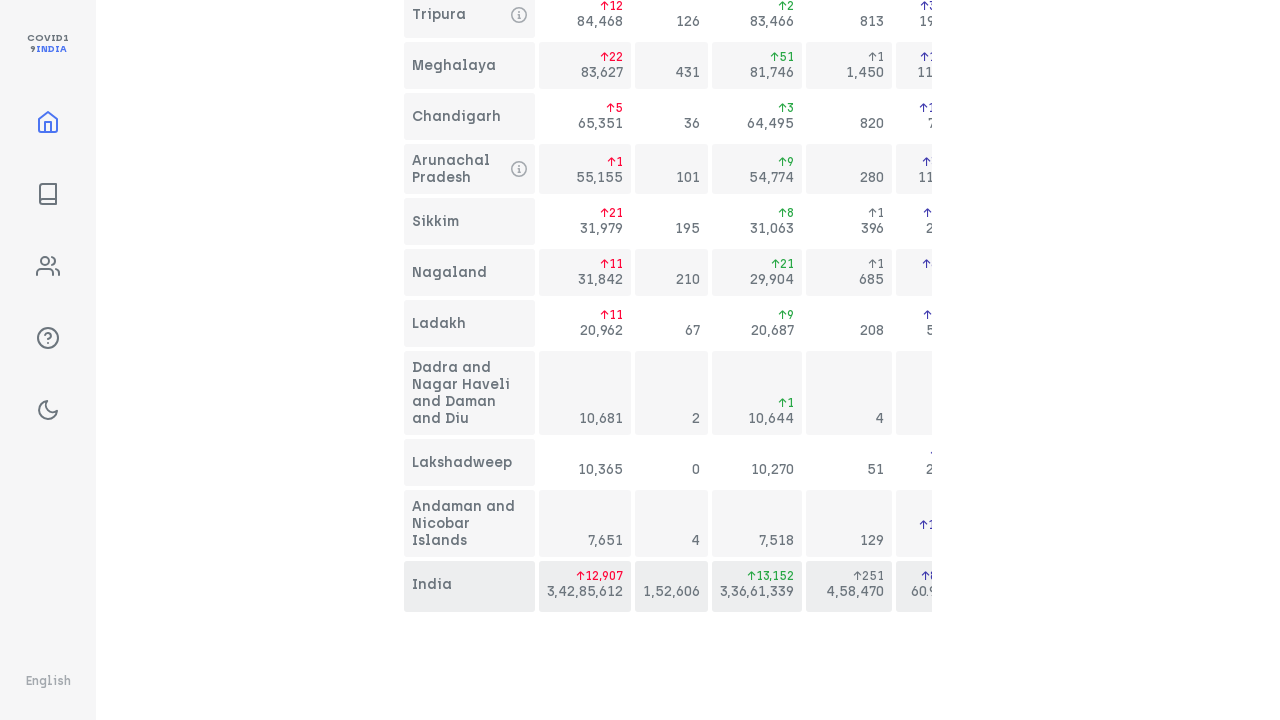

Waited 2 seconds for content to load after scroll
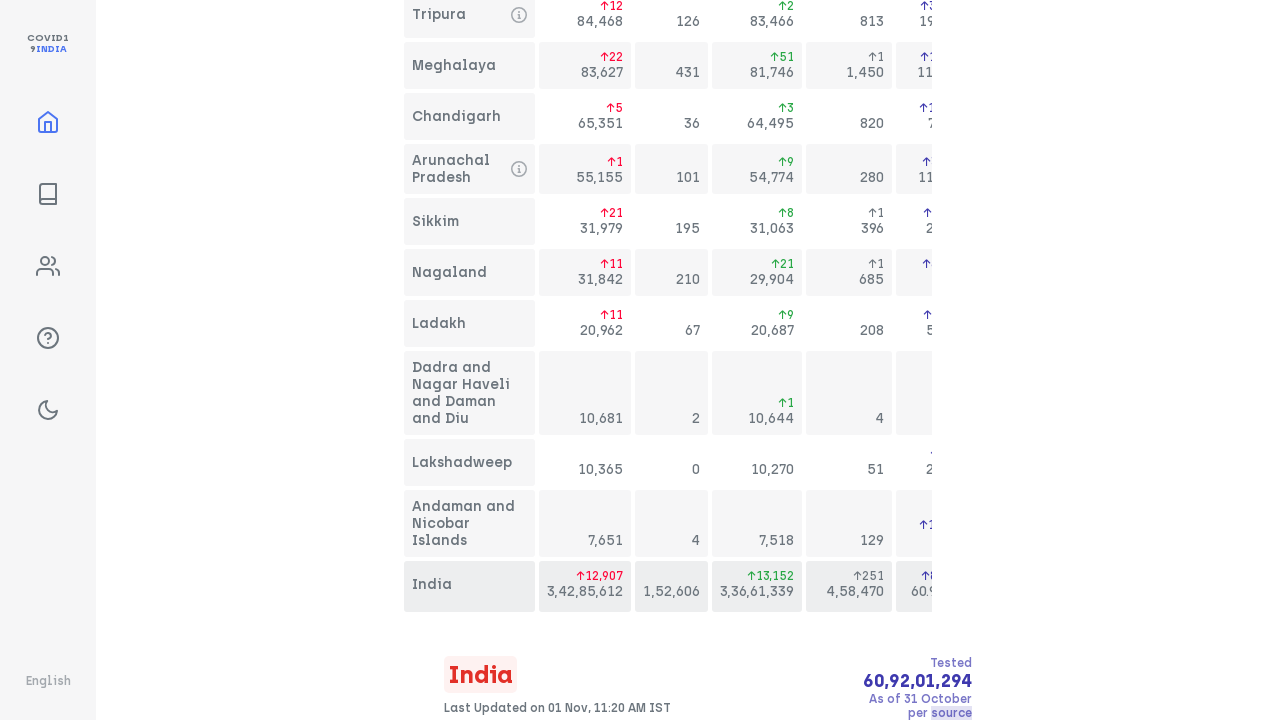

Located all state name elements
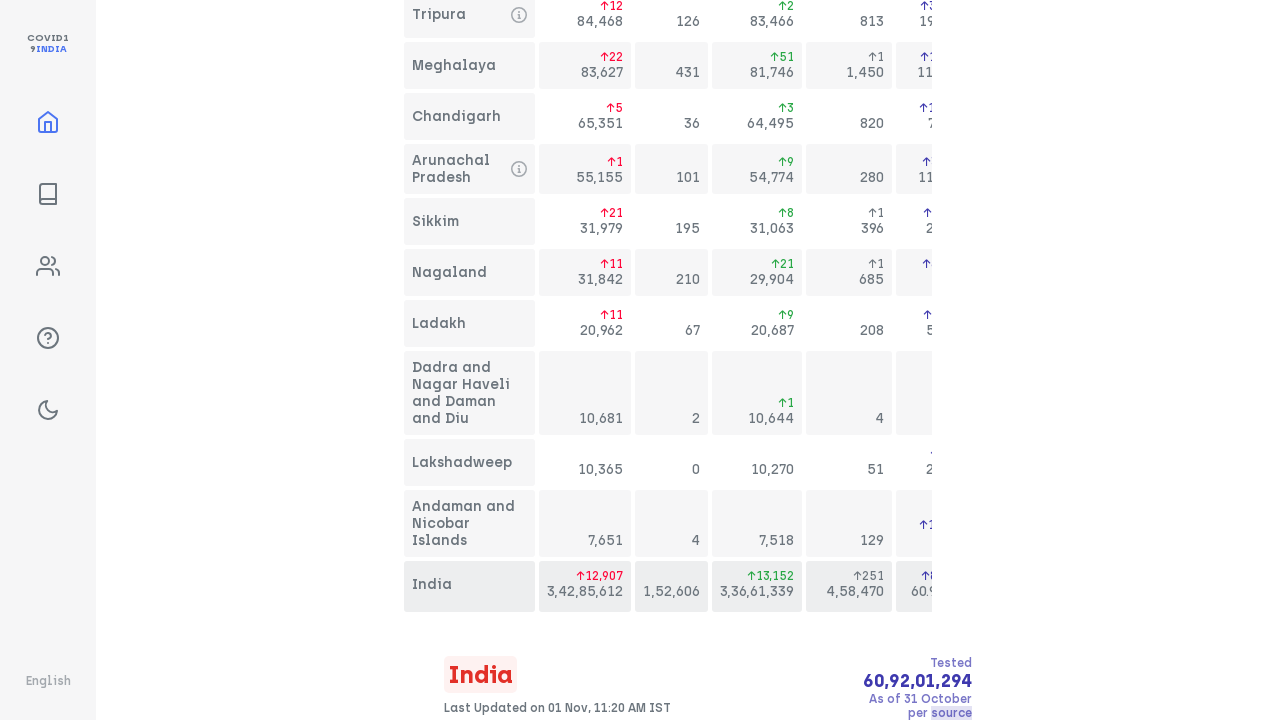

Waited for state name selector to be available
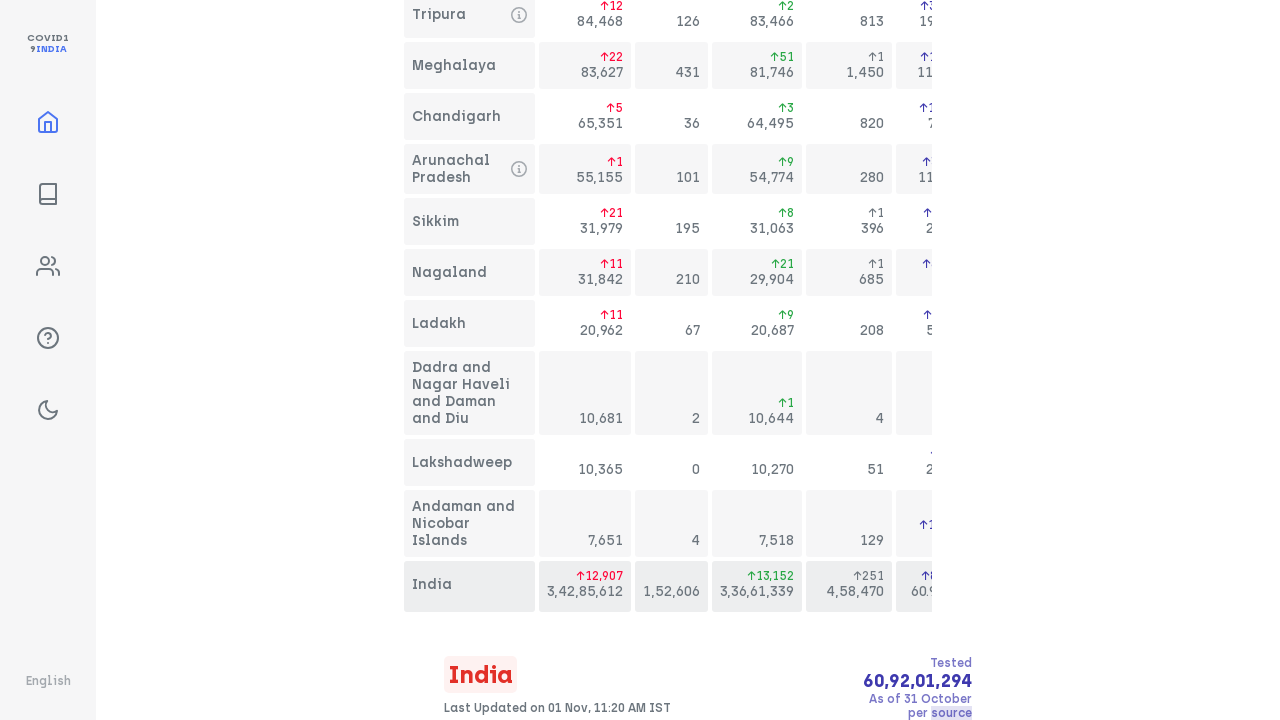

Clicked on Maharashtra state row to expand it at (470, 361) on .row:has(.state-name:text('Maharashtra'))
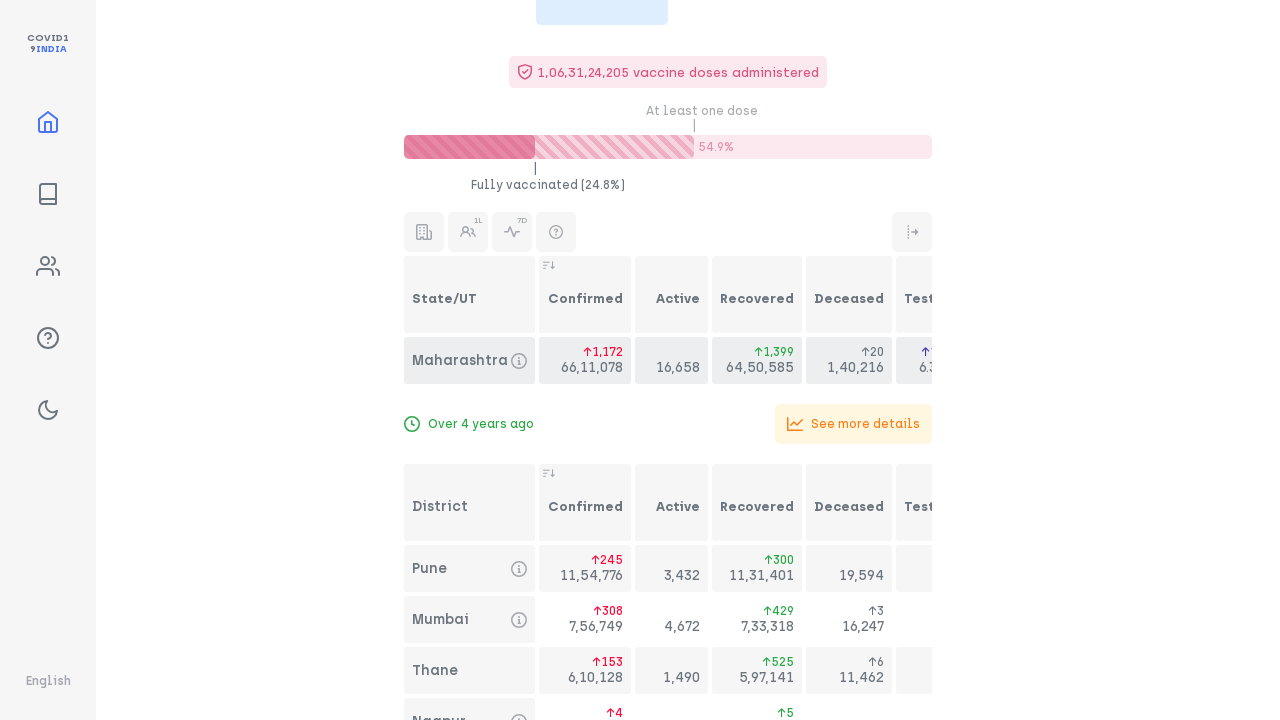

Waited 2 seconds for district data to load
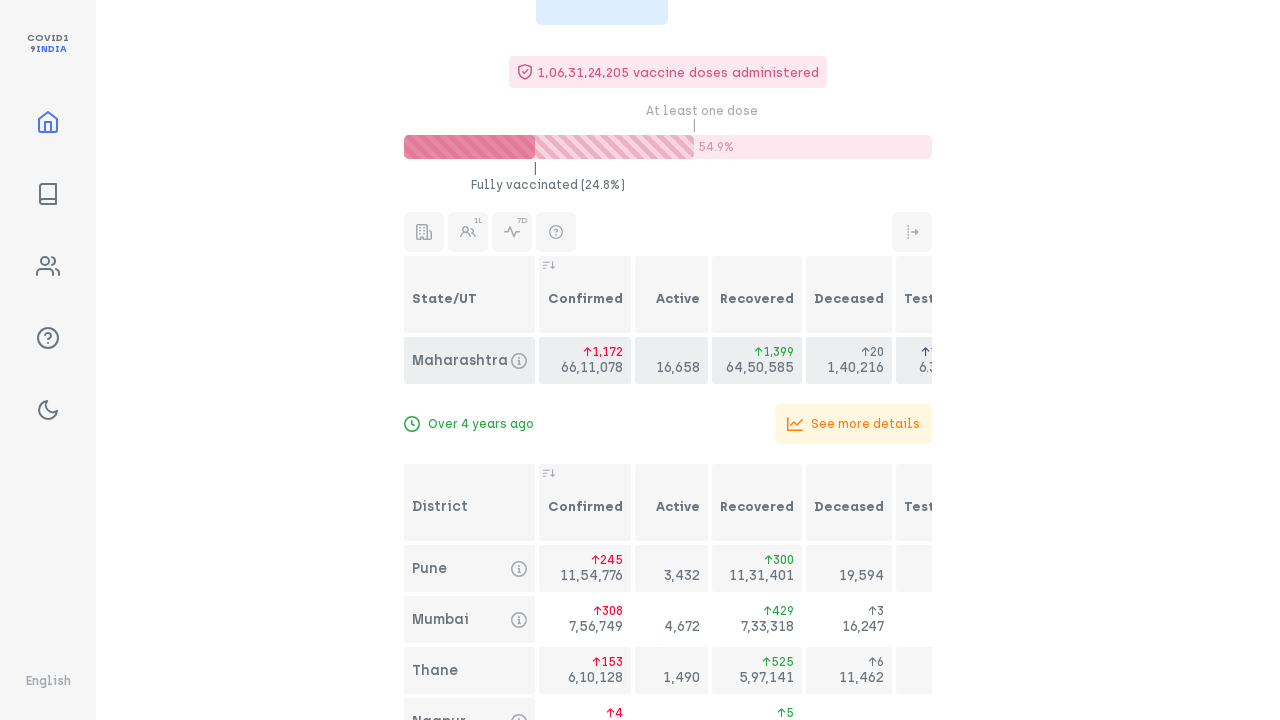

Scrolled to bottom to view expanded Maharashtra district data
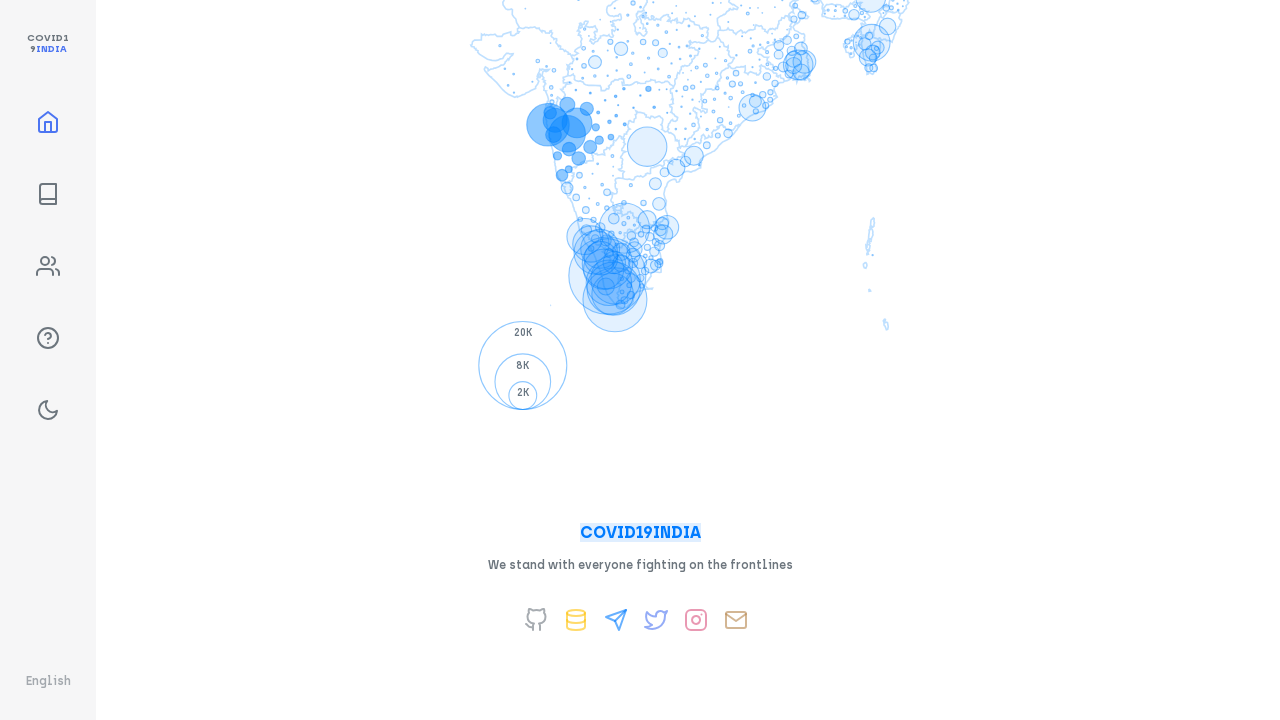

Verified that district rows are visible and loaded
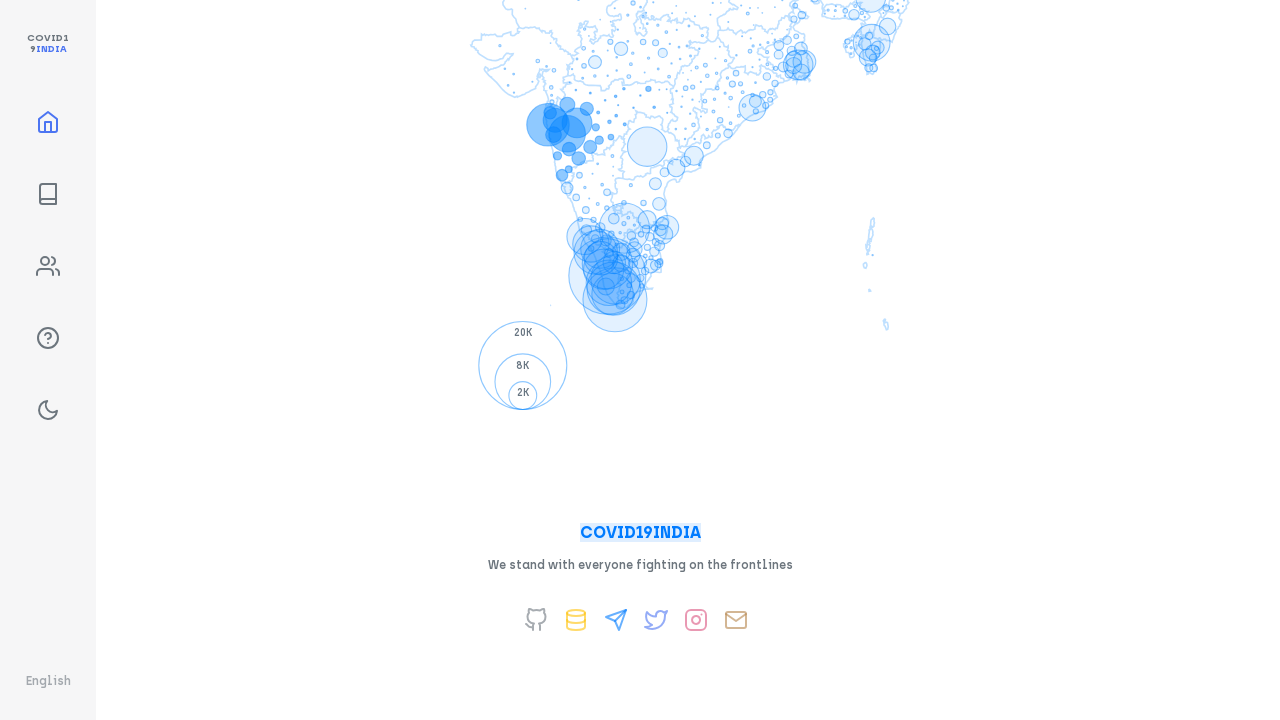

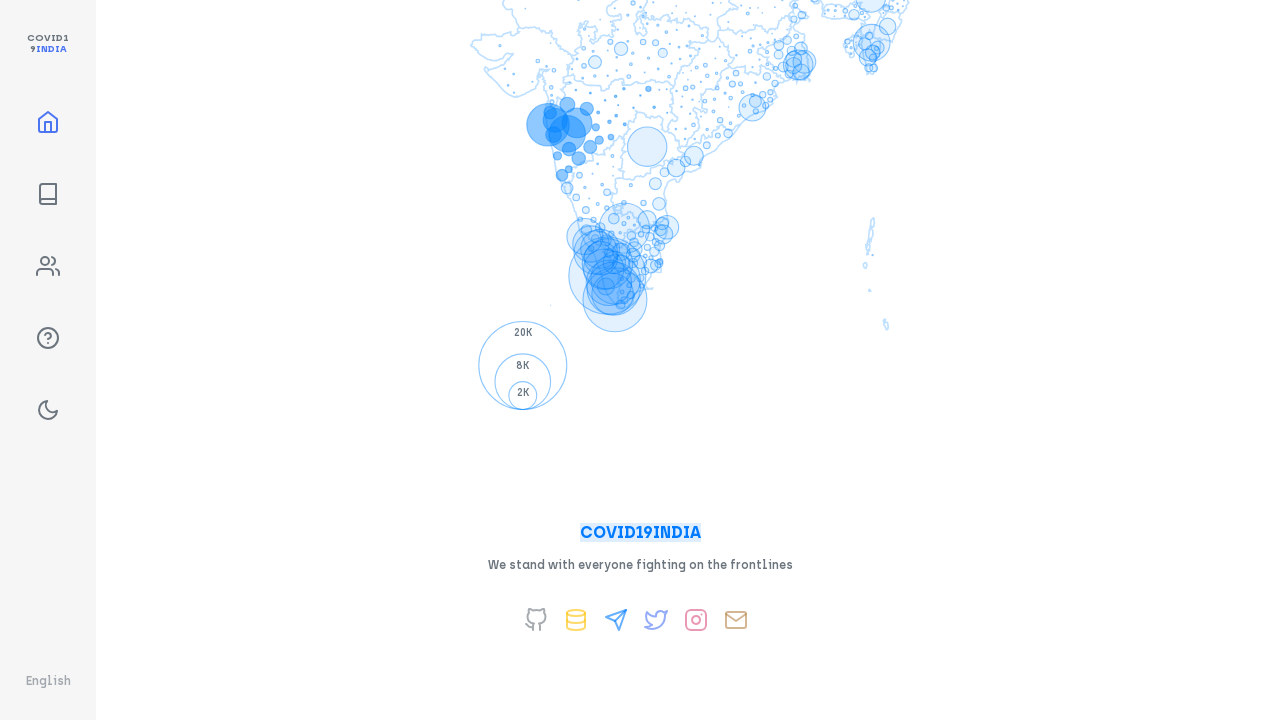